Navigates to the Swarthmore College course catalog departments page and verifies the presence of department links in the navigation.

Starting URL: https://catalog.swarthmore.edu/content.php?catoid=7&navoid=194

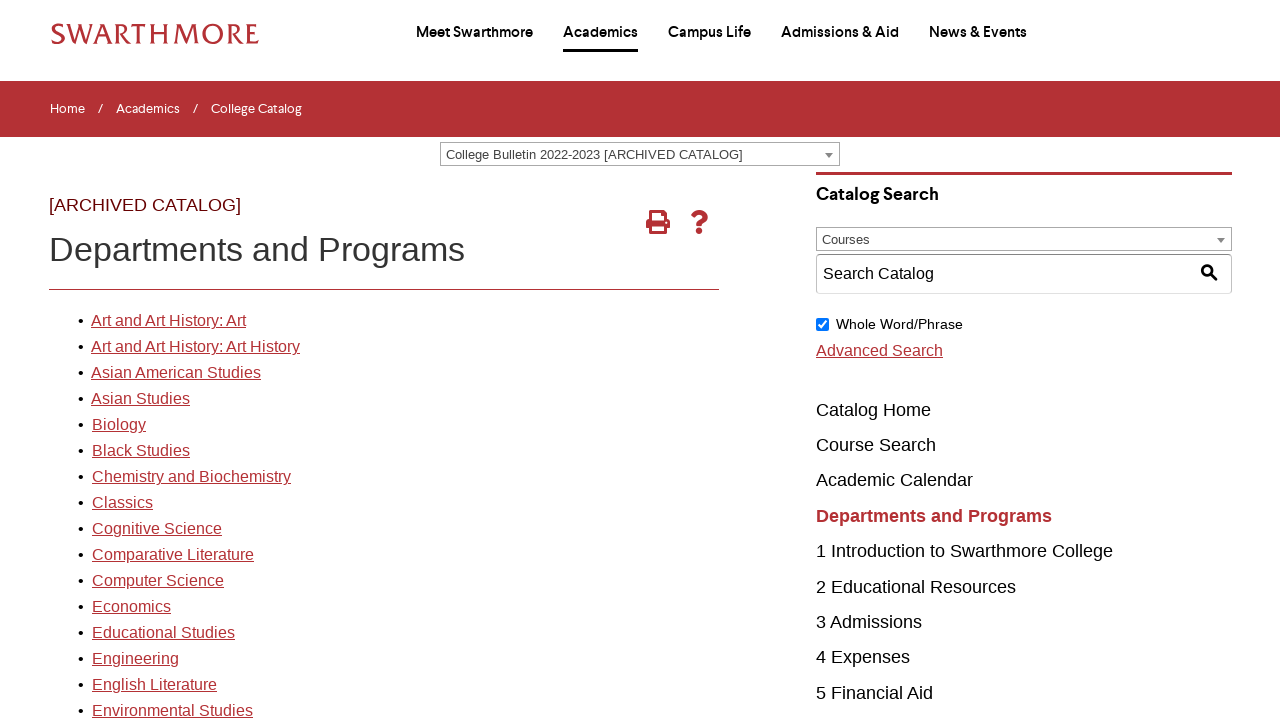

Navigated to Swarthmore College course catalog departments page
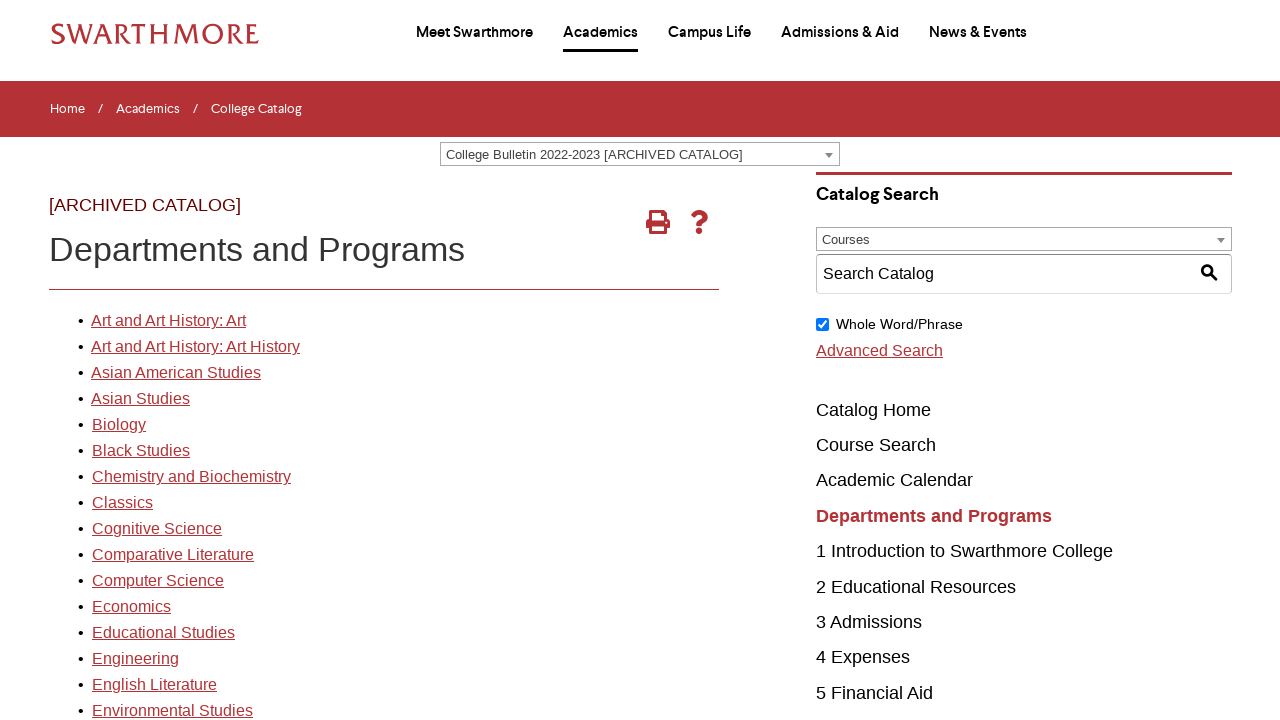

Department list loaded and first department link is present
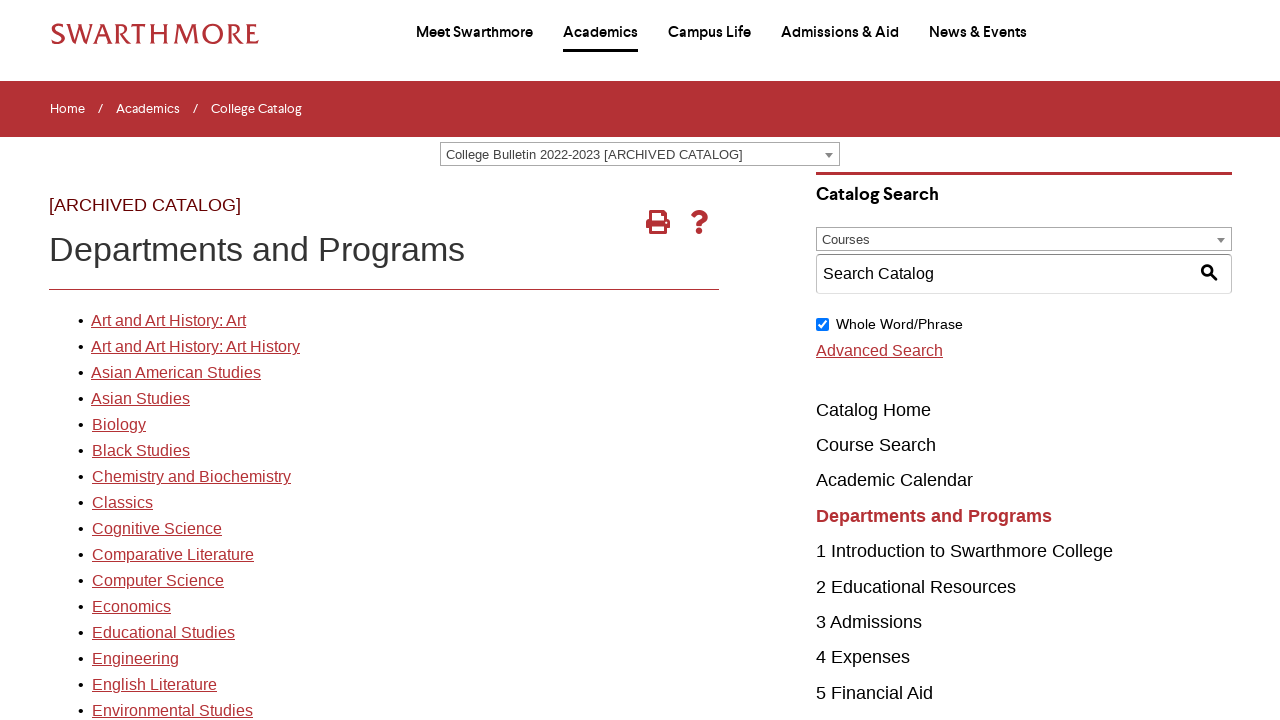

Located the first department link in navigation
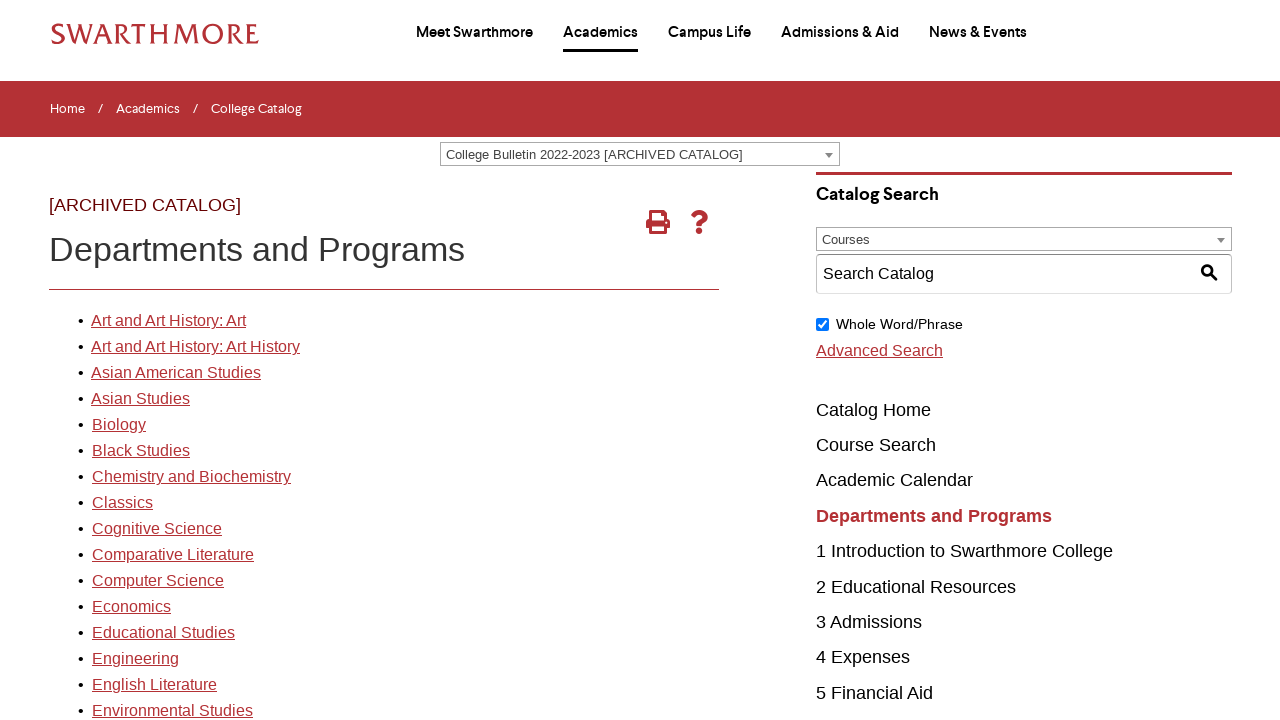

Clicked on the first department link at (168, 321) on xpath=//*[@id="gateway-page"]/body/table/tbody/tr[3]/td[1]/table/tbody/tr[2]/td[
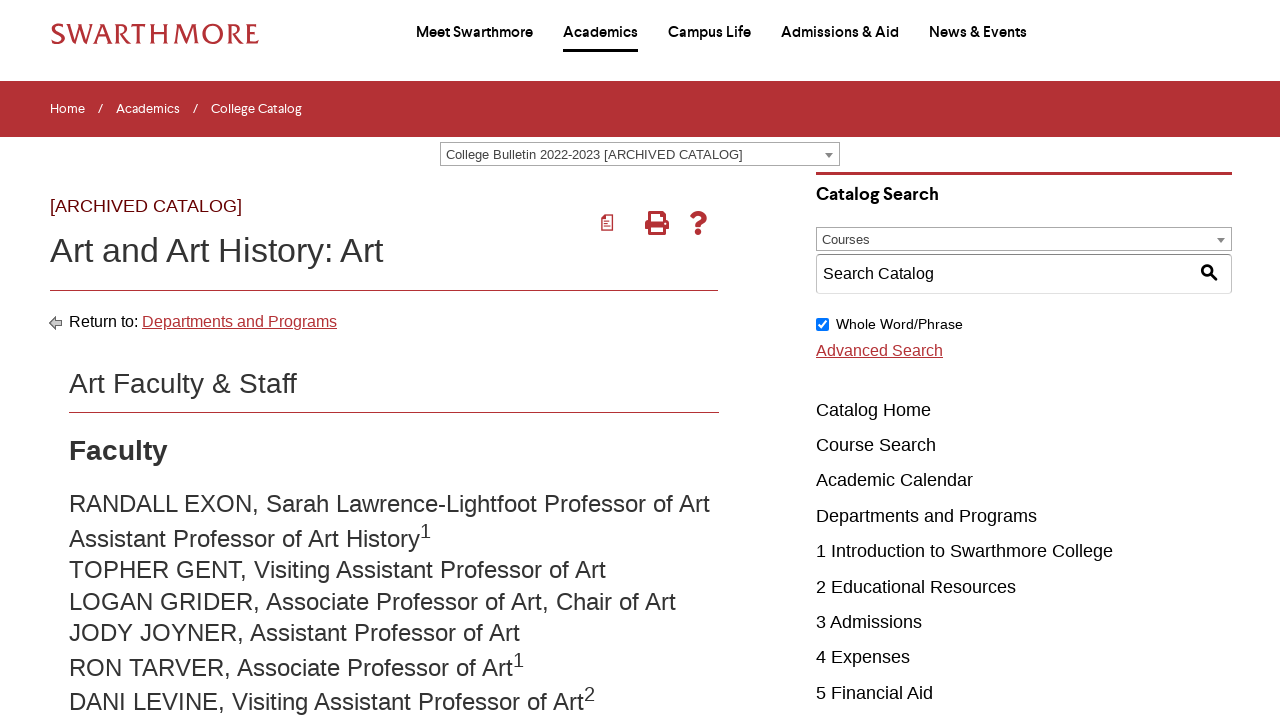

Department page loaded (DOM content loaded)
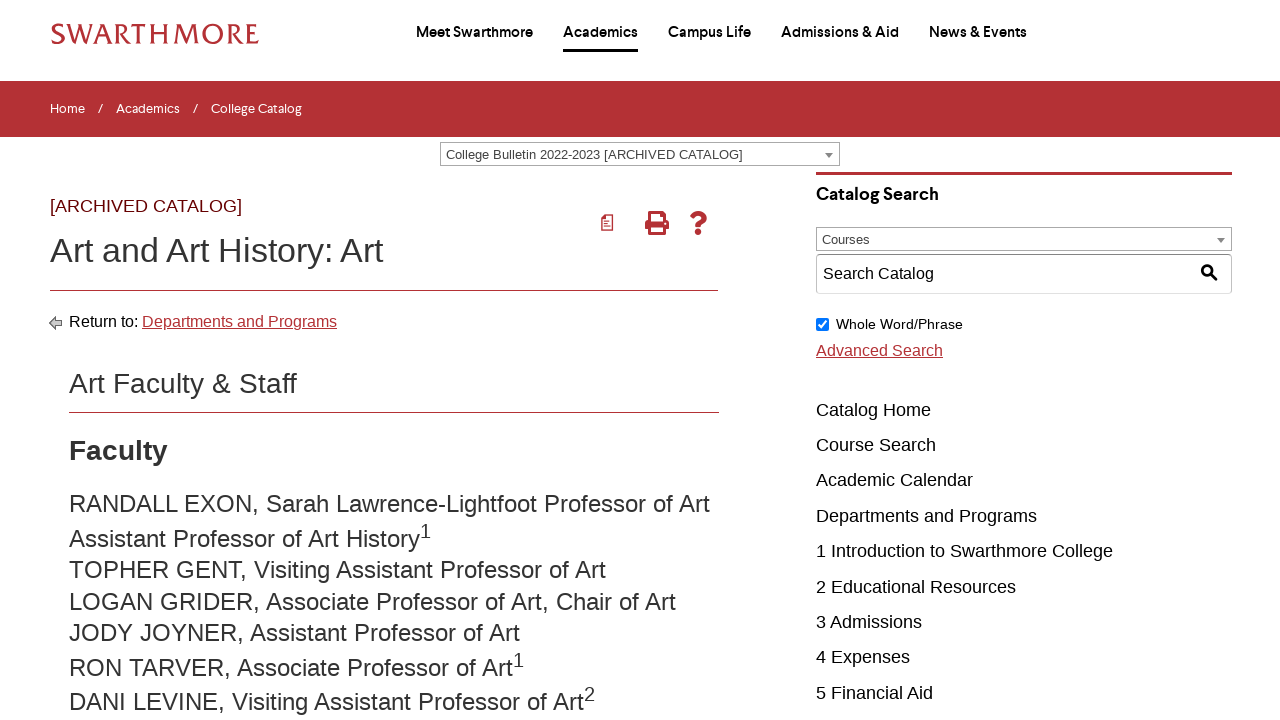

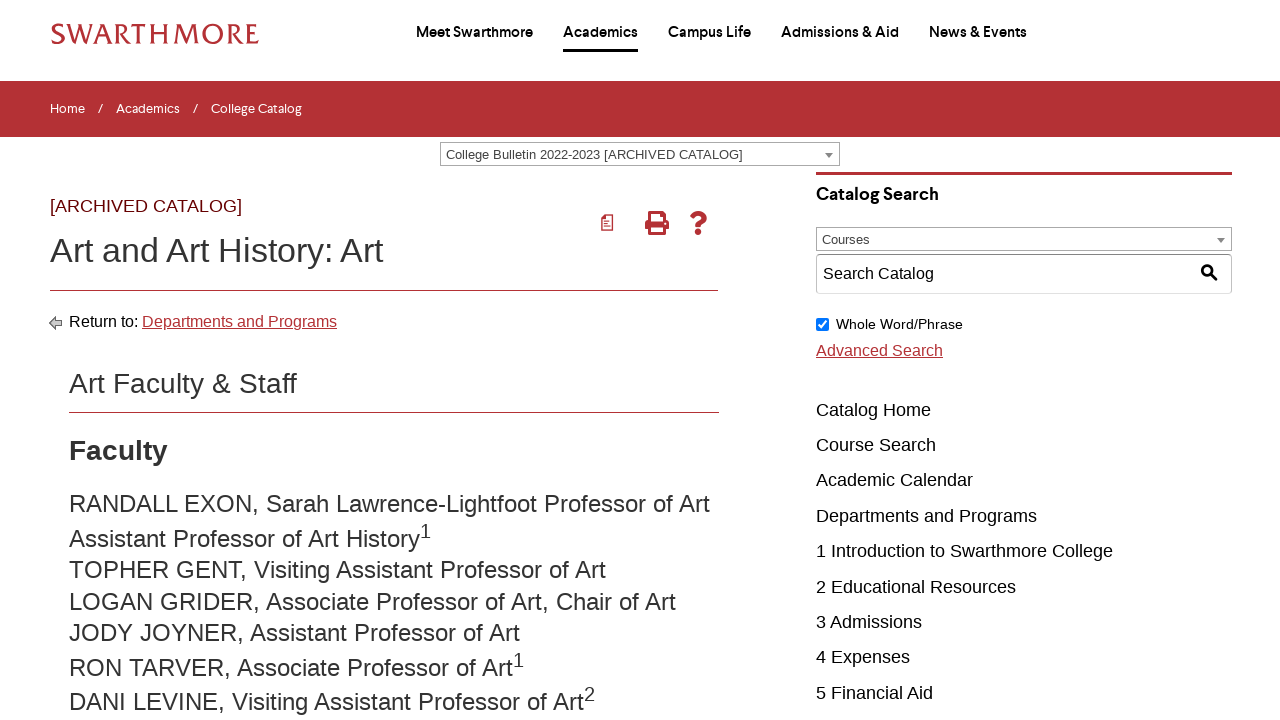